Verifies that the YouTube homepage title does not contain the word "Video"

Starting URL: https://www.youtube.com

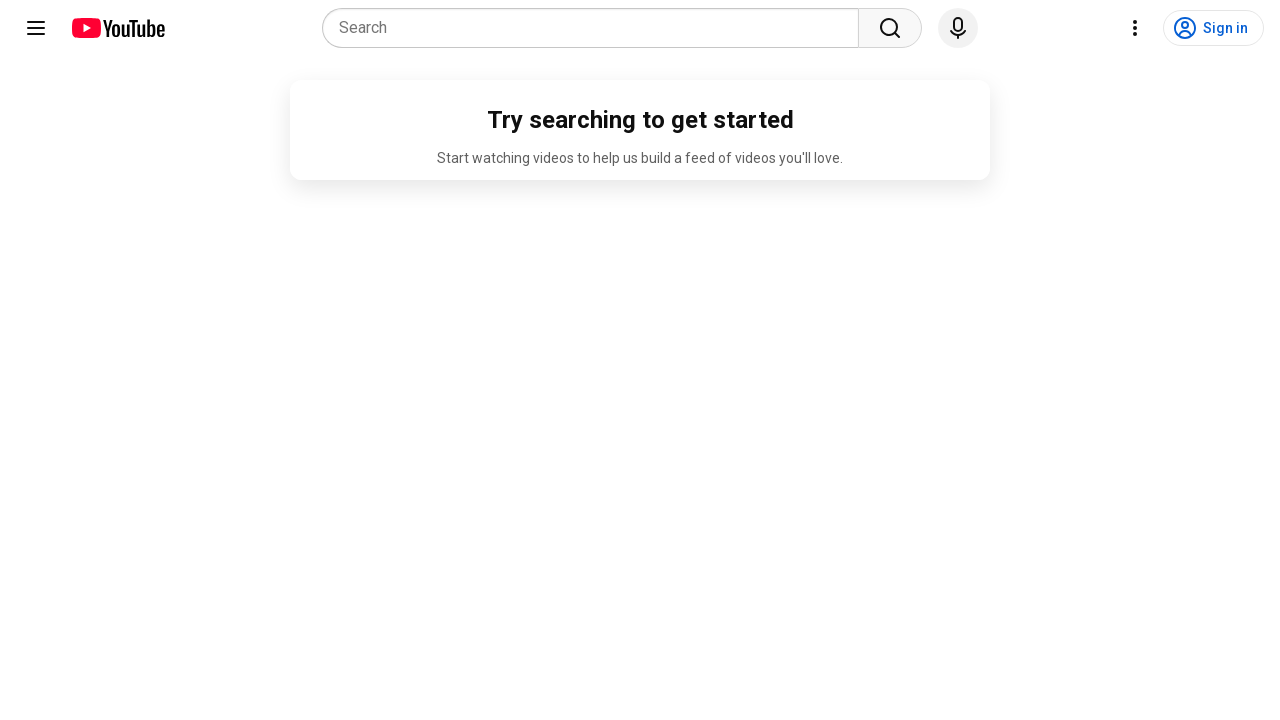

Navigated to YouTube homepage
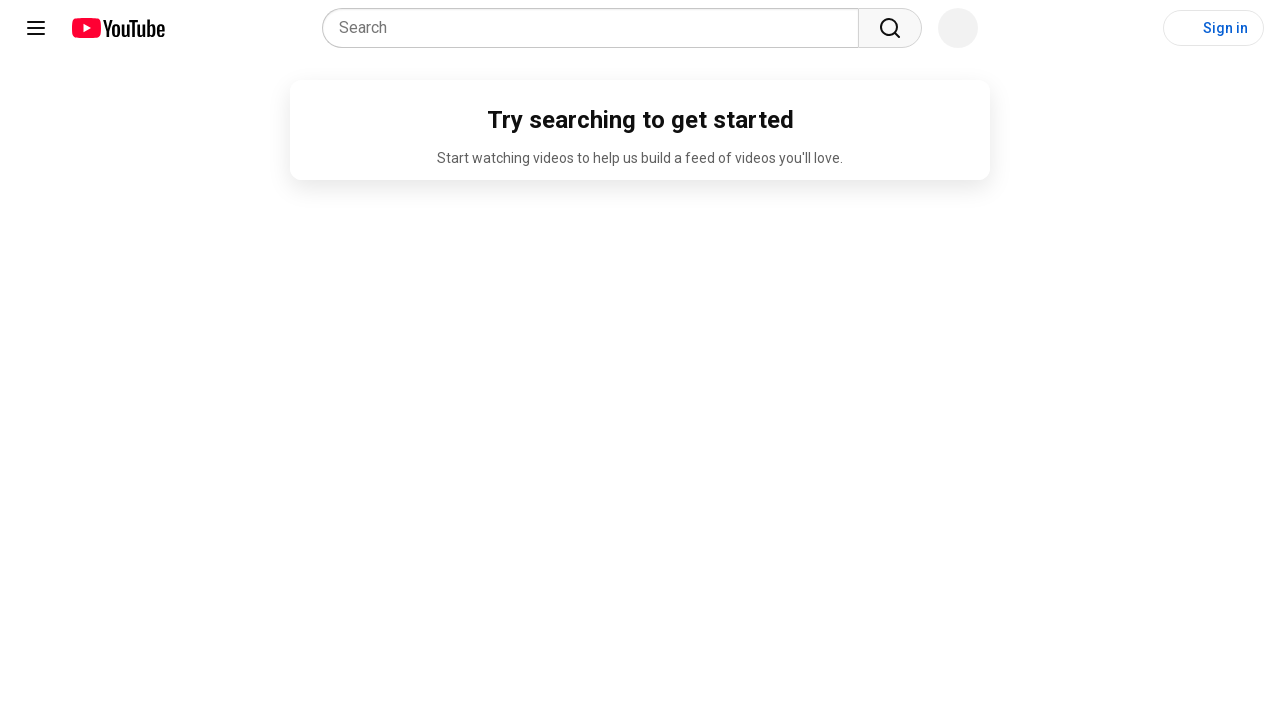

Retrieved page title
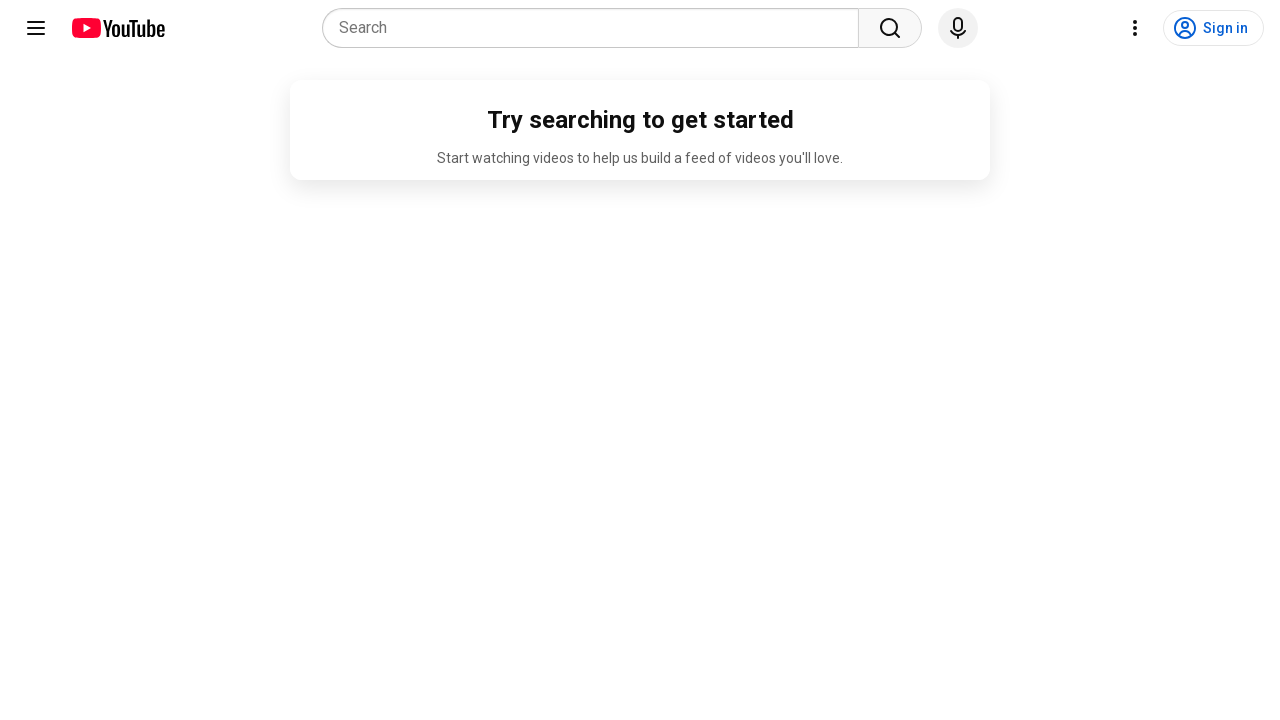

Verified that page title does not contain 'Video'
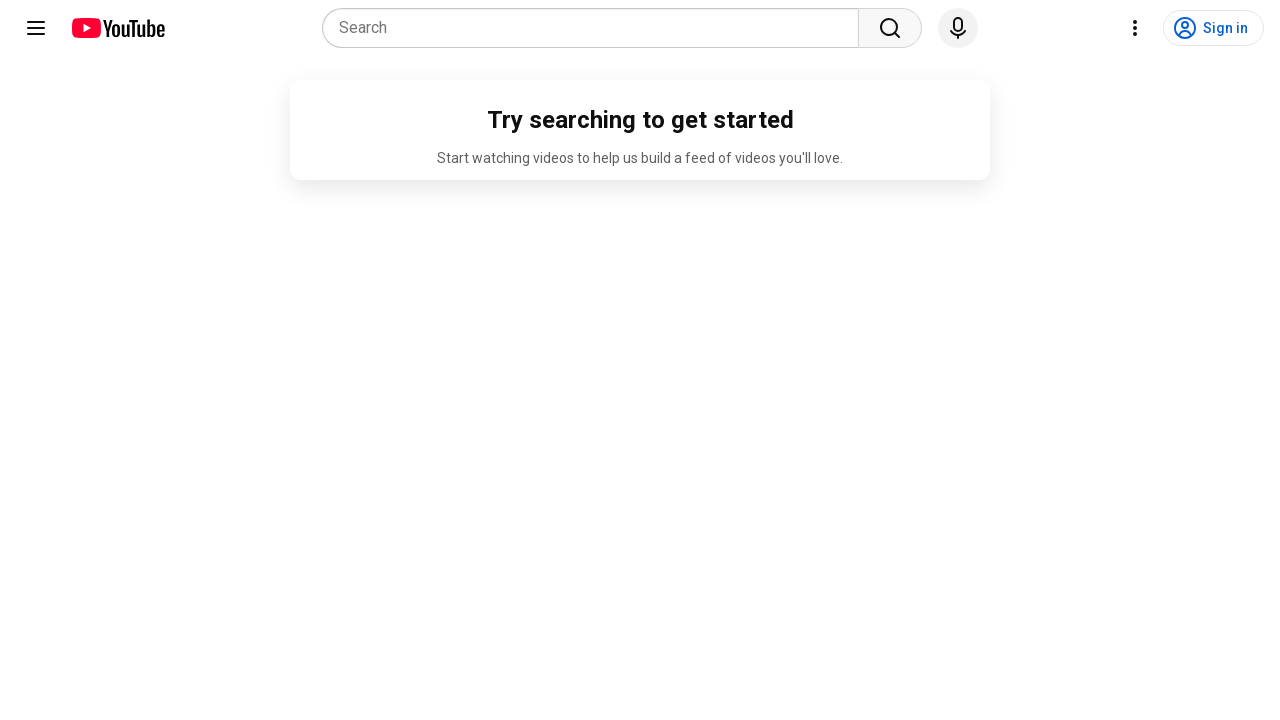

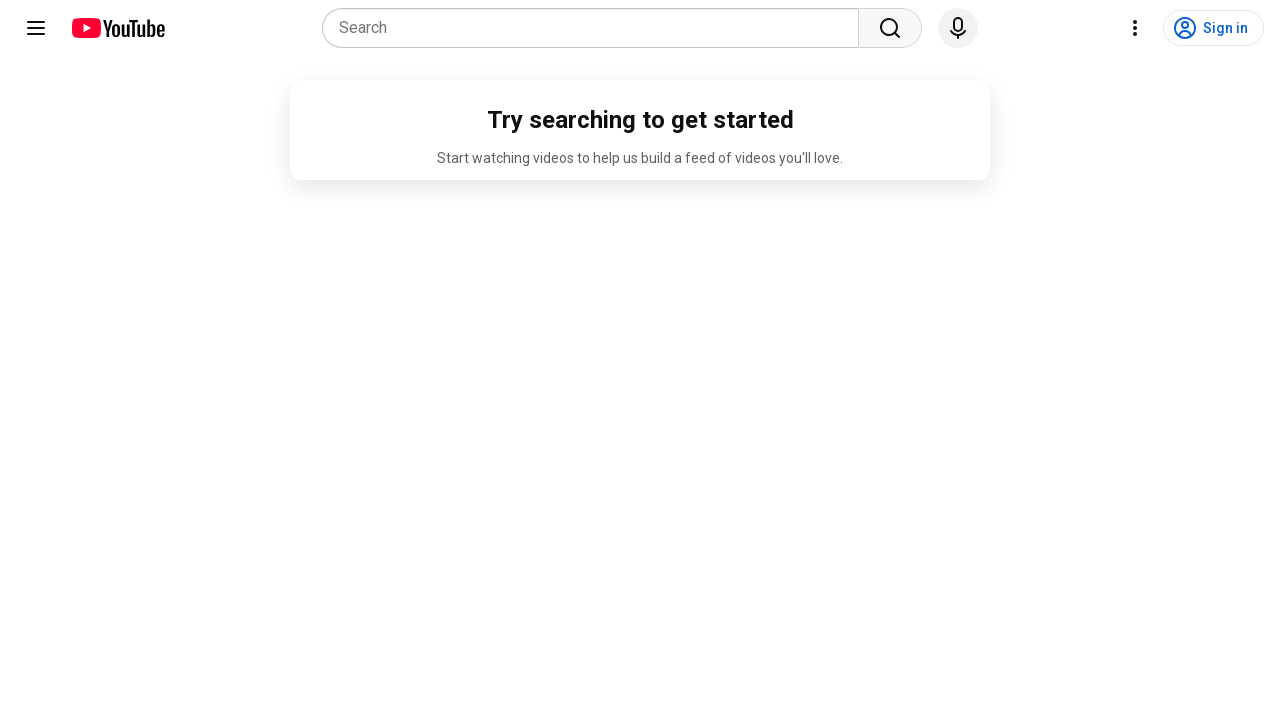